Tests drag-and-drop functionality on the jQuery UI demo page by dragging the draggable element and dropping it onto the droppable target within an iframe.

Starting URL: https://jqueryui.com/droppable/

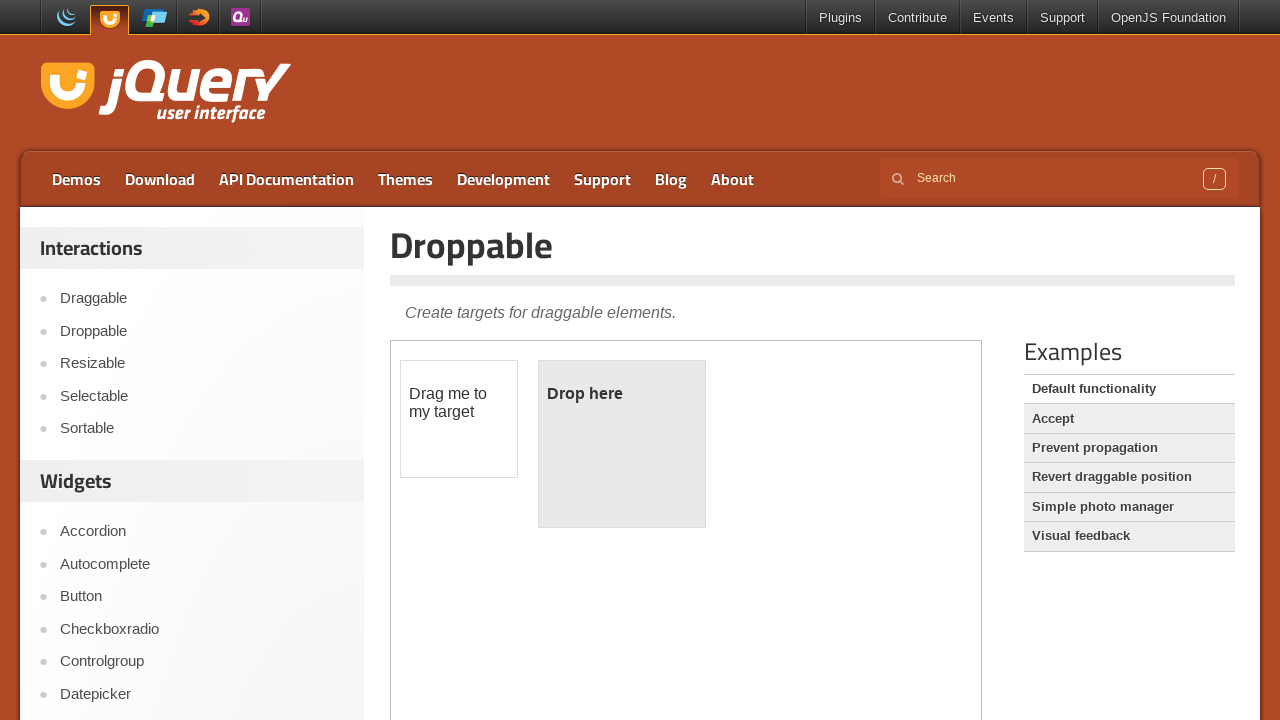

Located the demo iframe containing drag-and-drop elements
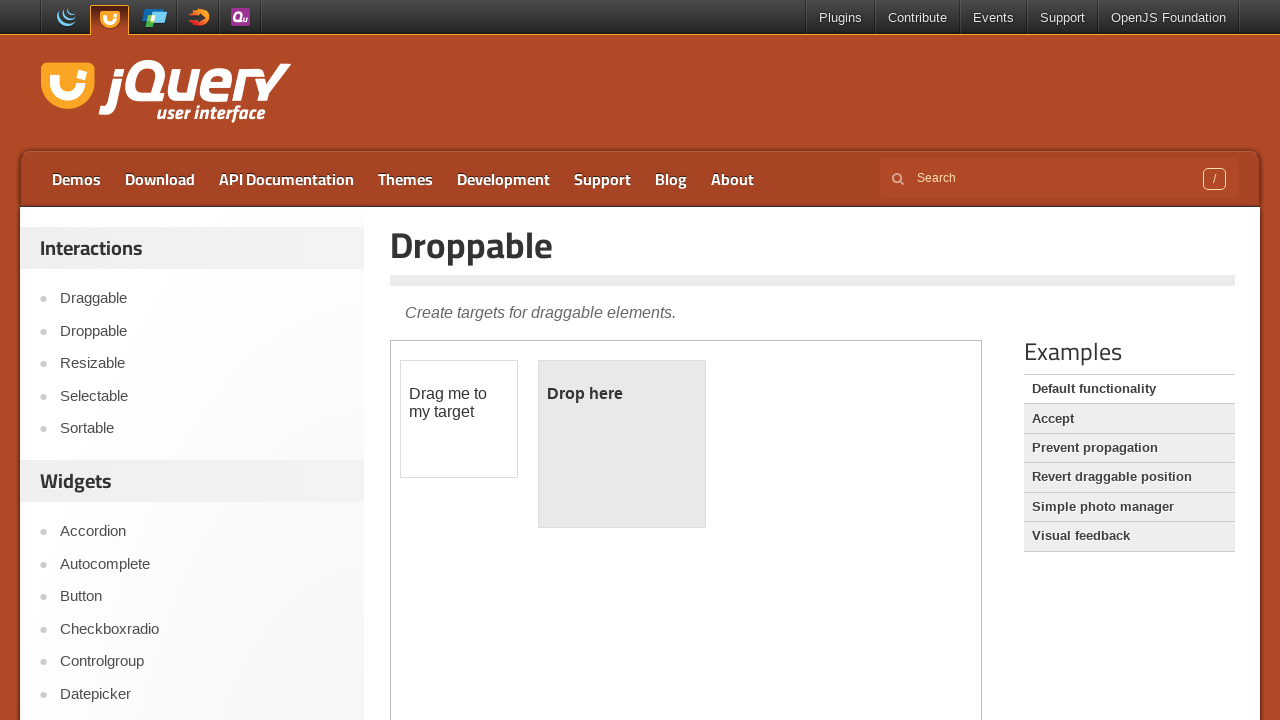

Located the draggable element within the iframe
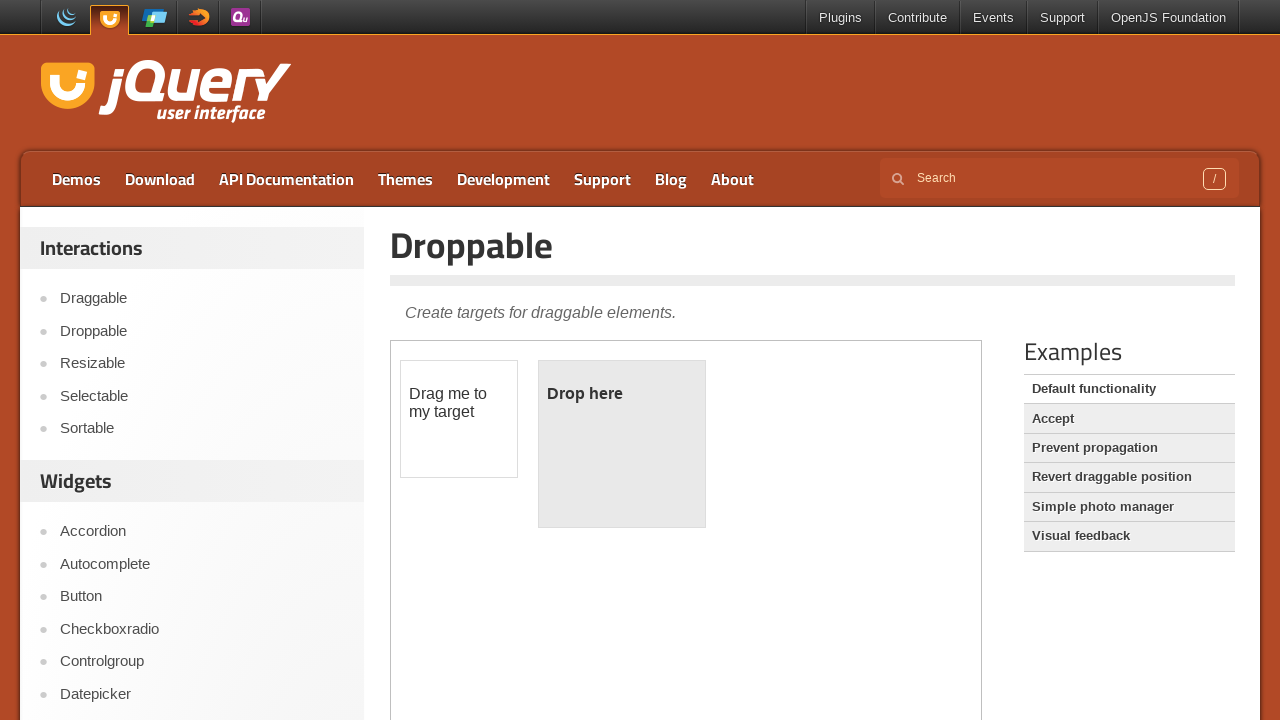

Located the droppable target element within the iframe
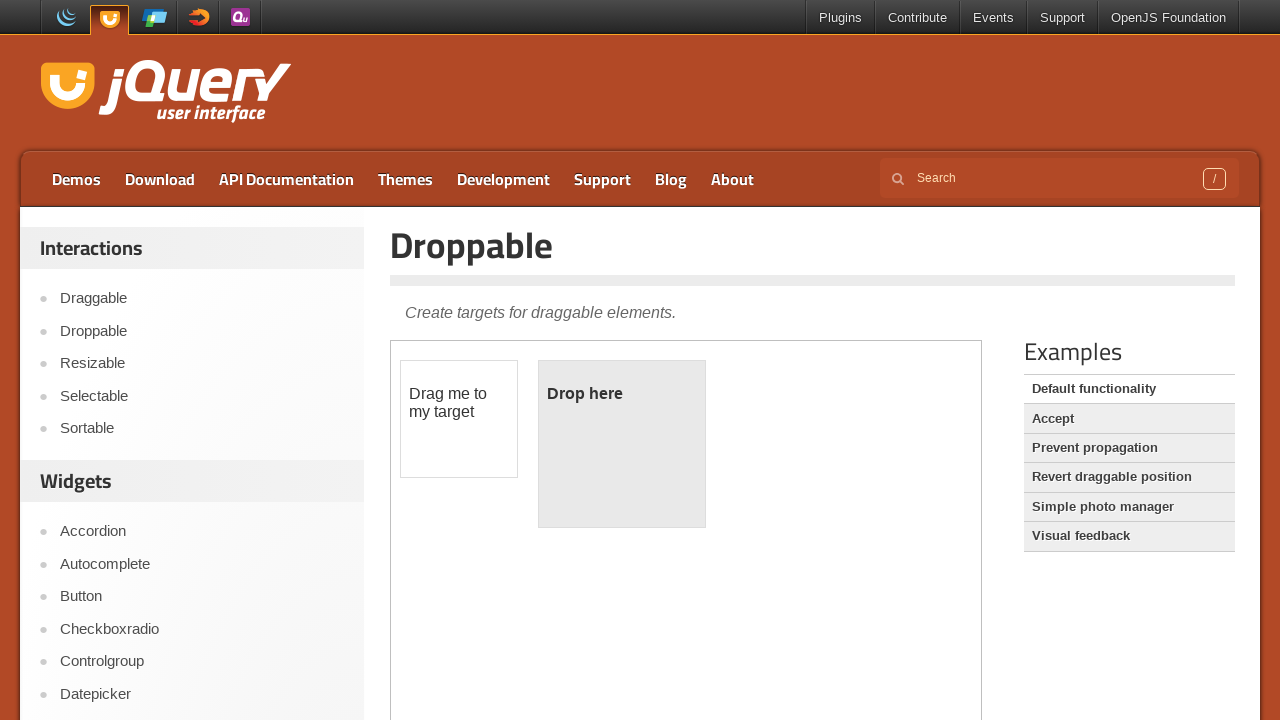

Dragged the draggable element and dropped it onto the droppable target at (622, 444)
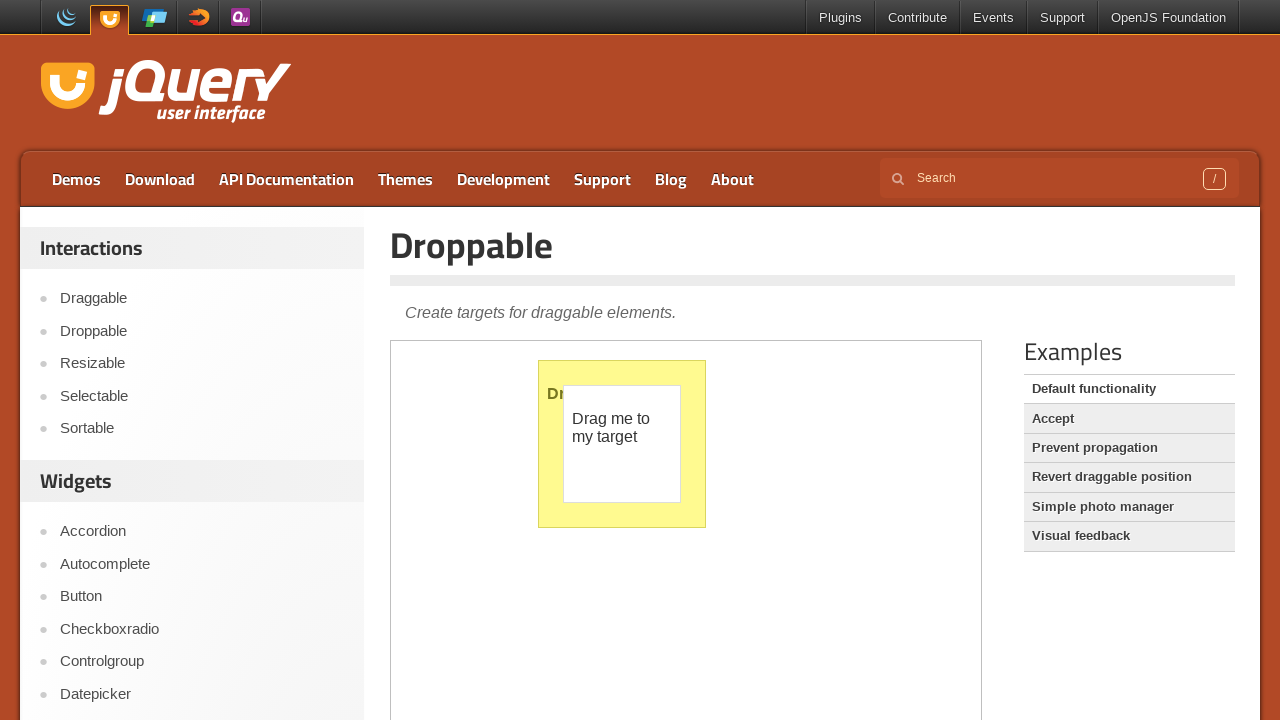

Verified successful drop - droppable element now displays 'Dropped!' text
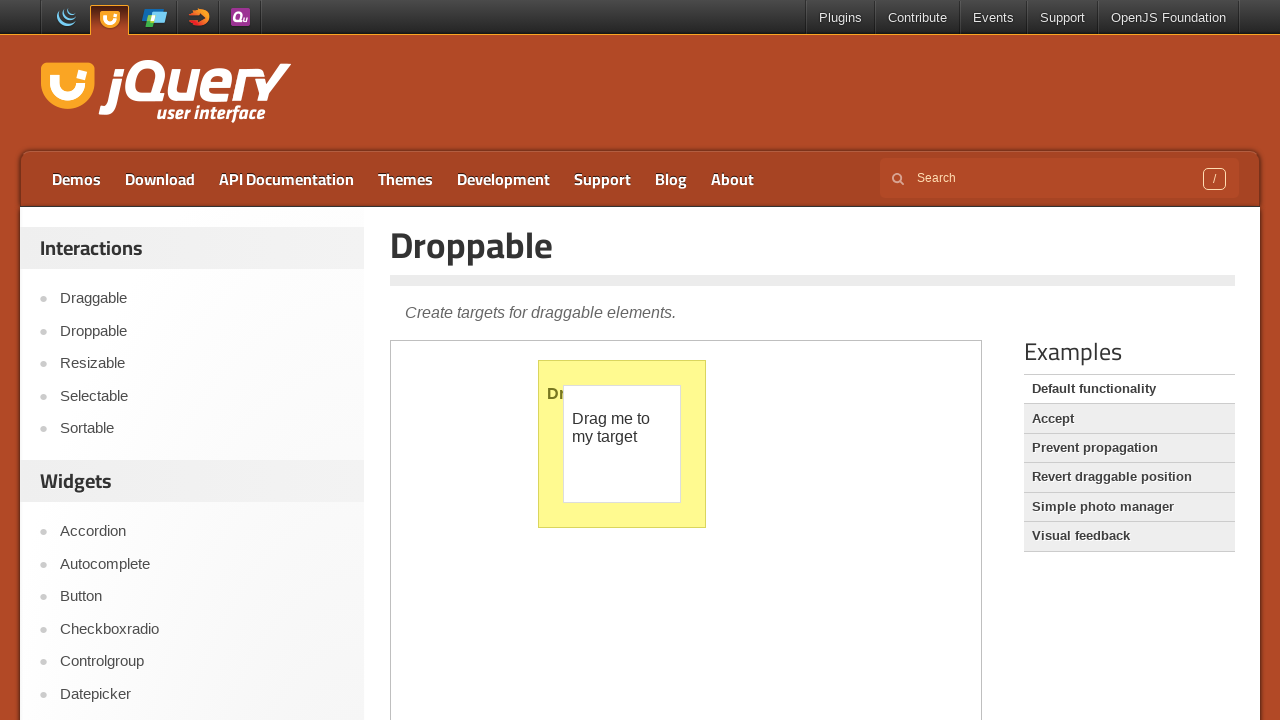

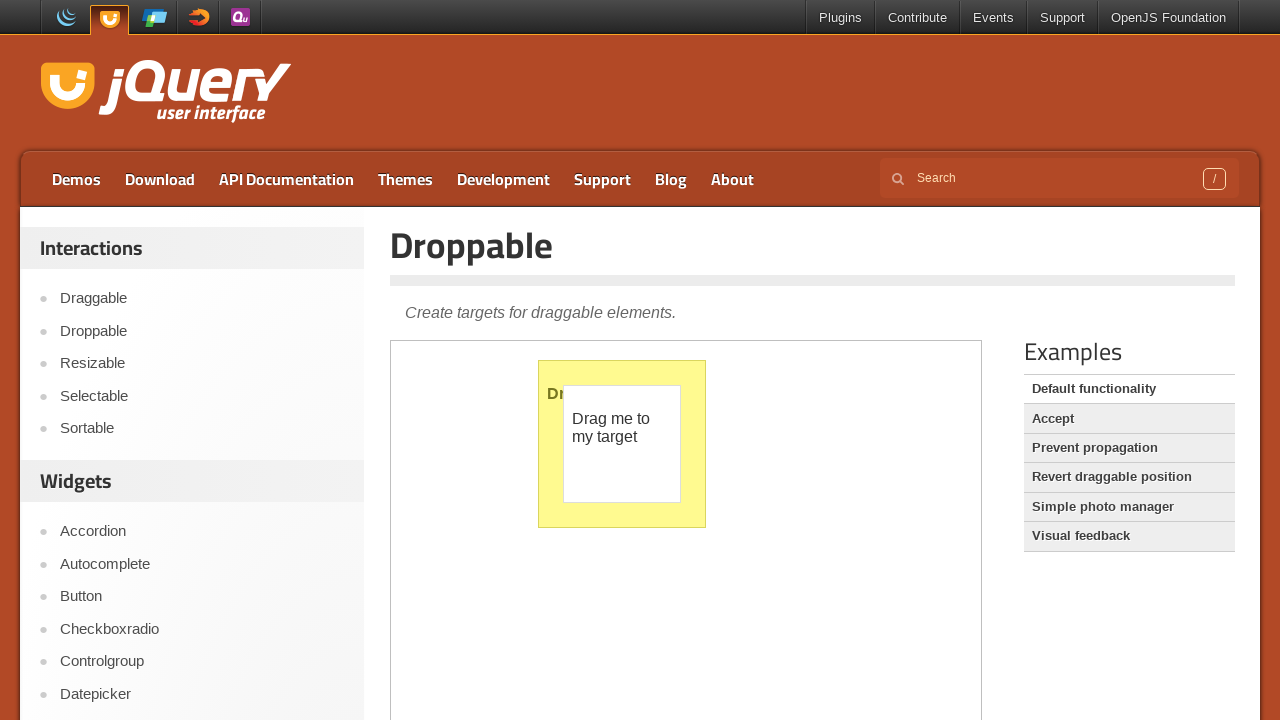